Tests clicking a redirect link and verifies the browser navigates to the status codes page

Starting URL: https://the-internet.herokuapp.com/redirector

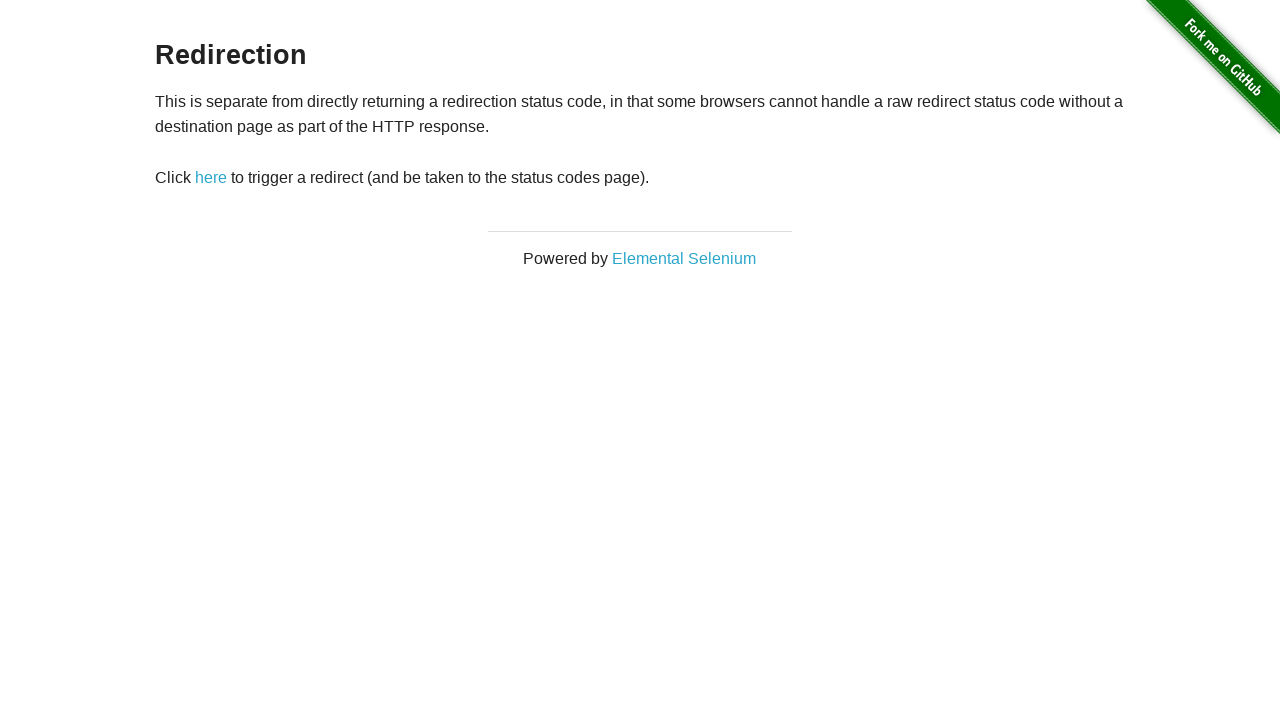

Clicked redirect link at (211, 178) on #redirect
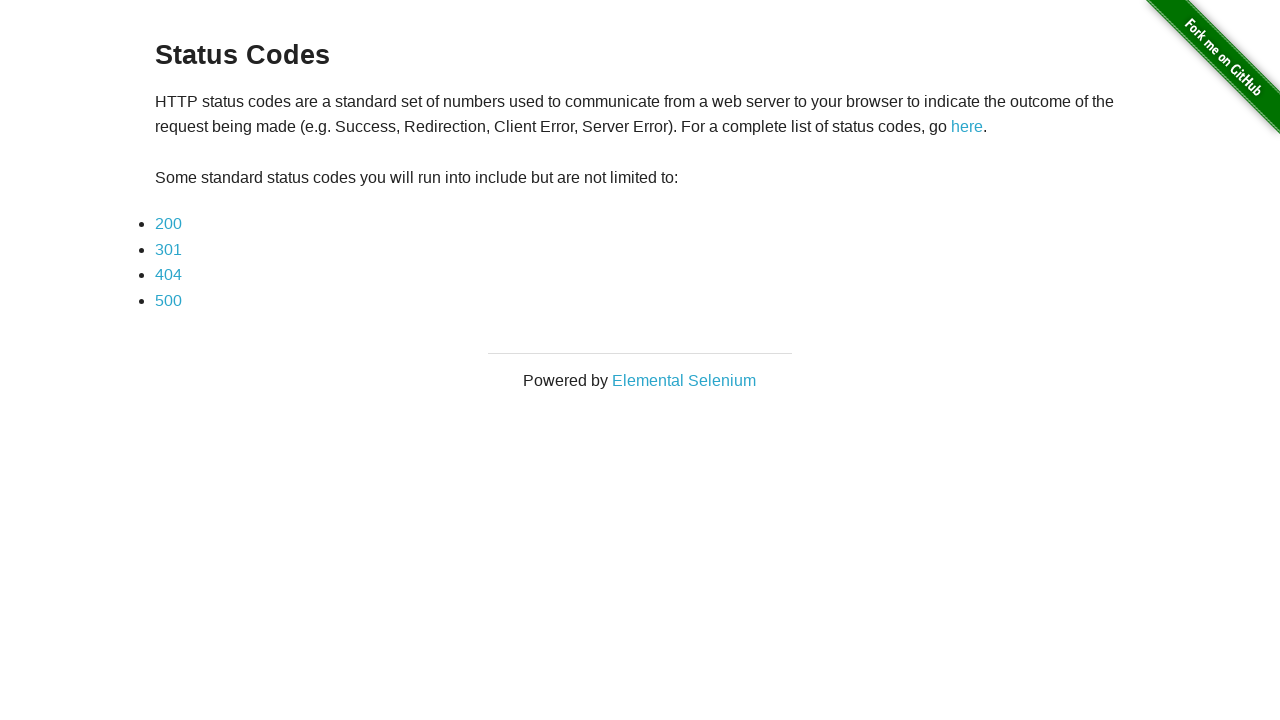

Browser navigated to status codes page
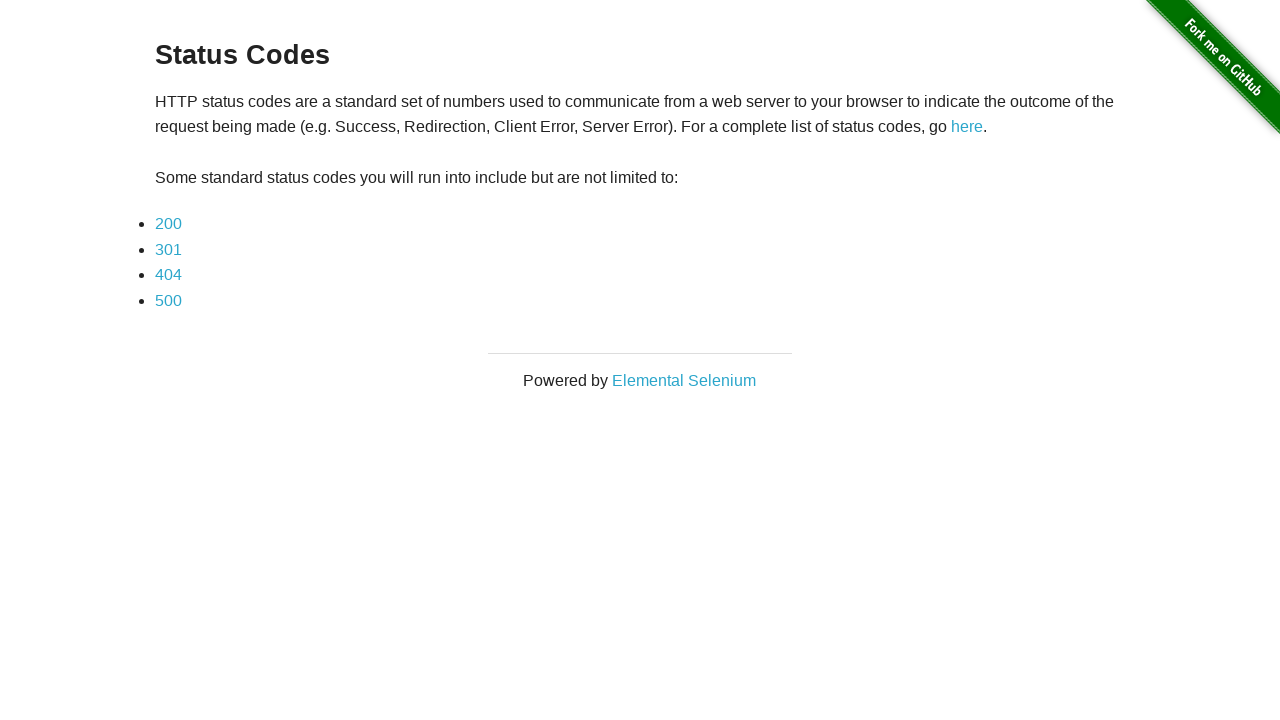

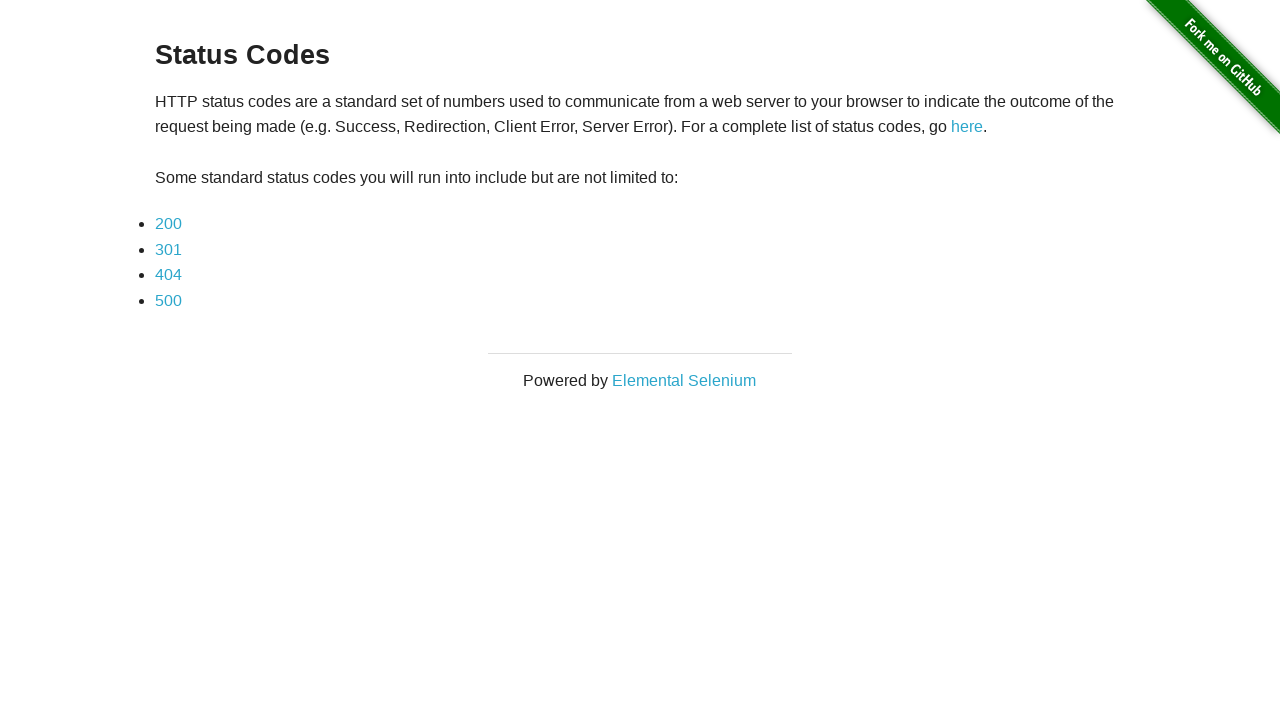